Tests sorting a table's Due column in descending order by clicking the column header twice

Starting URL: http://the-internet.herokuapp.com/tables

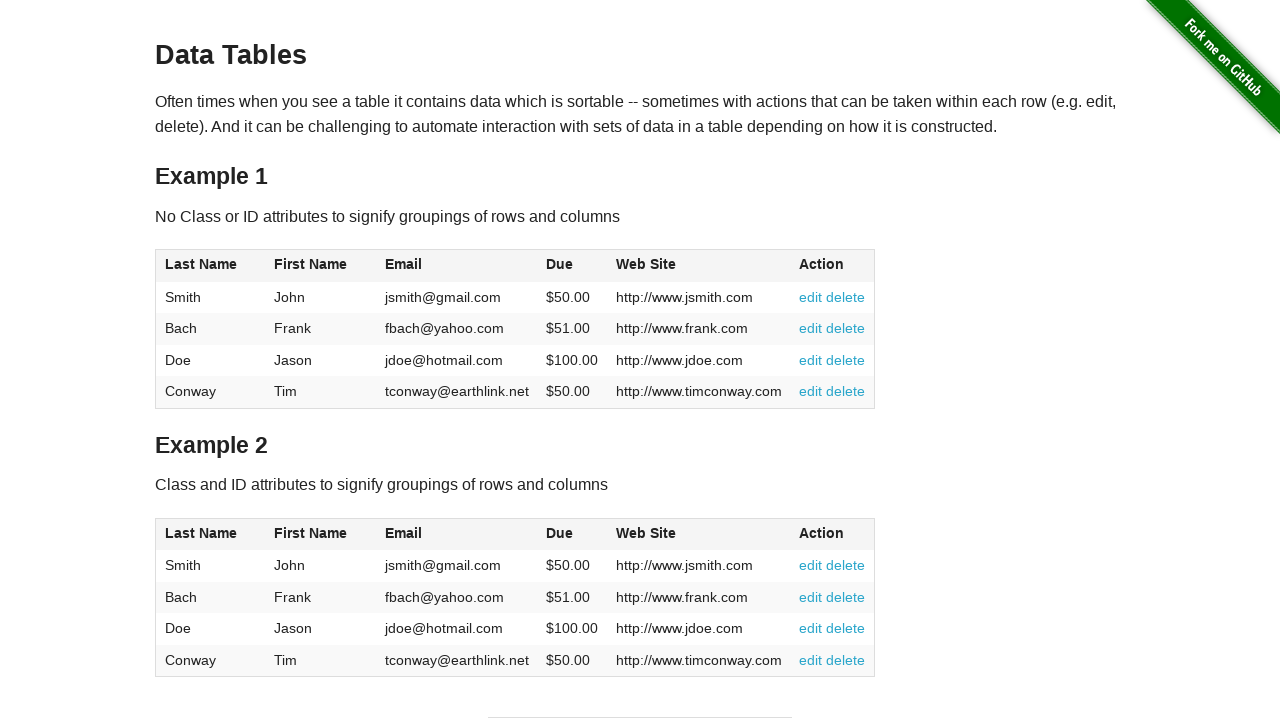

Clicked Due column header for first time to sort ascending at (572, 266) on #table1 thead tr th:nth-of-type(4)
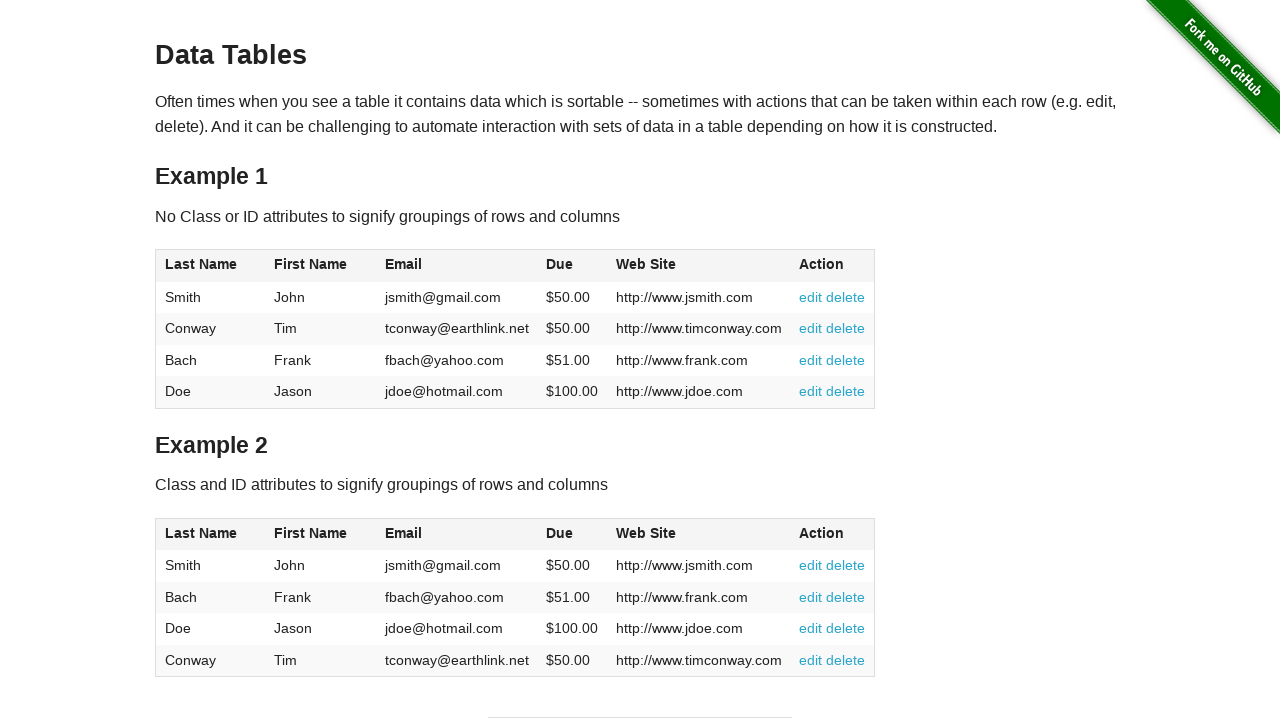

Clicked Due column header for second time to sort descending at (572, 266) on #table1 thead tr th:nth-of-type(4)
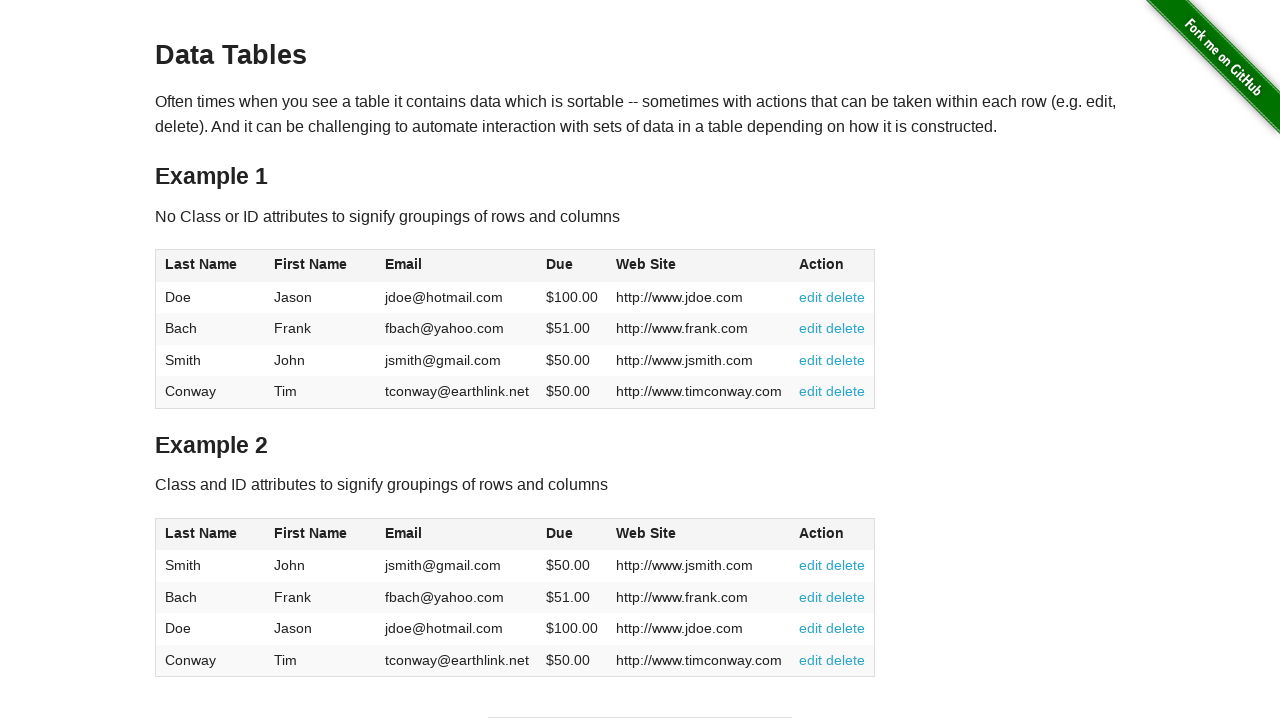

Table sorted by Due column in descending order
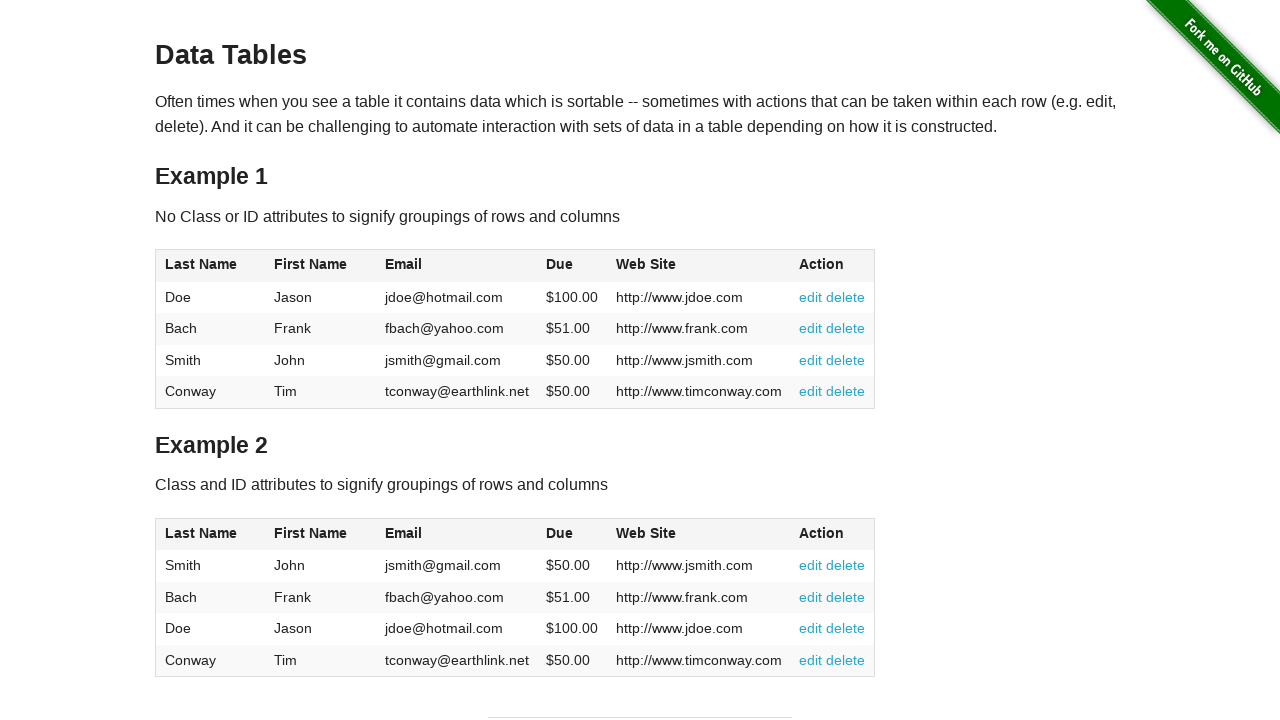

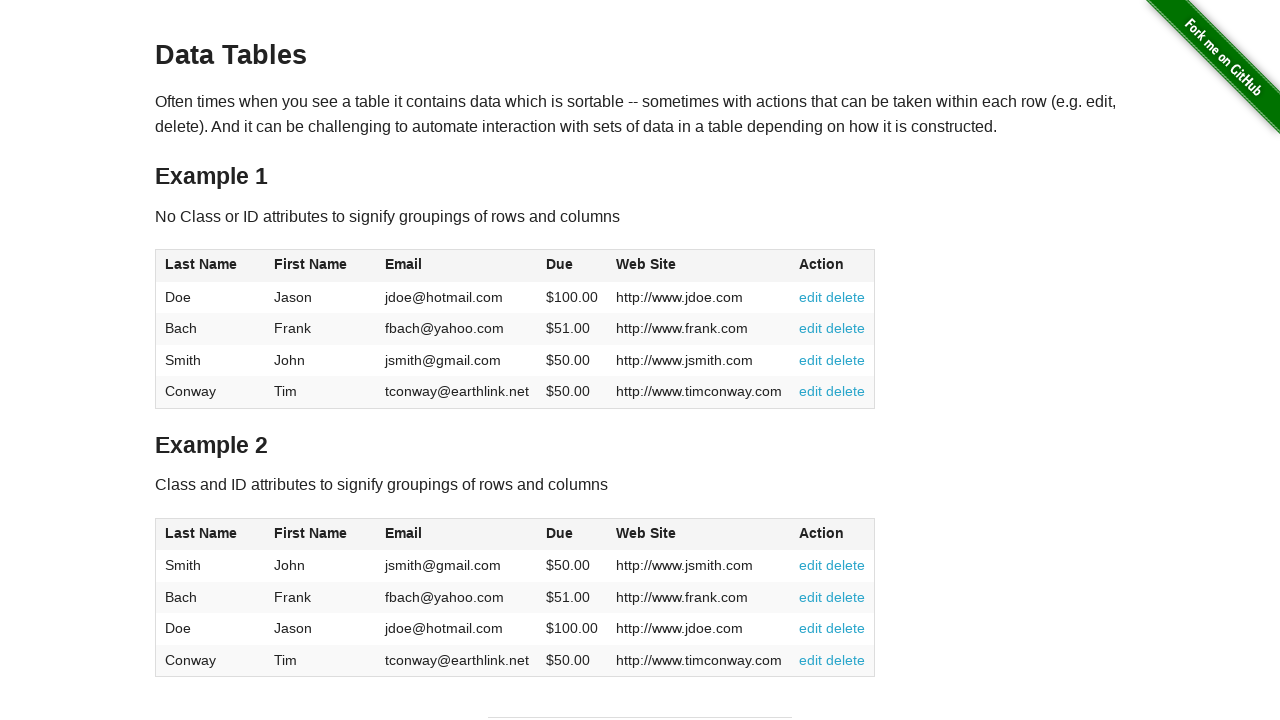